Tests form validation by clicking submit button without entering data and verifying that validation message appears

Starting URL: http://qxf2.com/selenium-tutorial-main

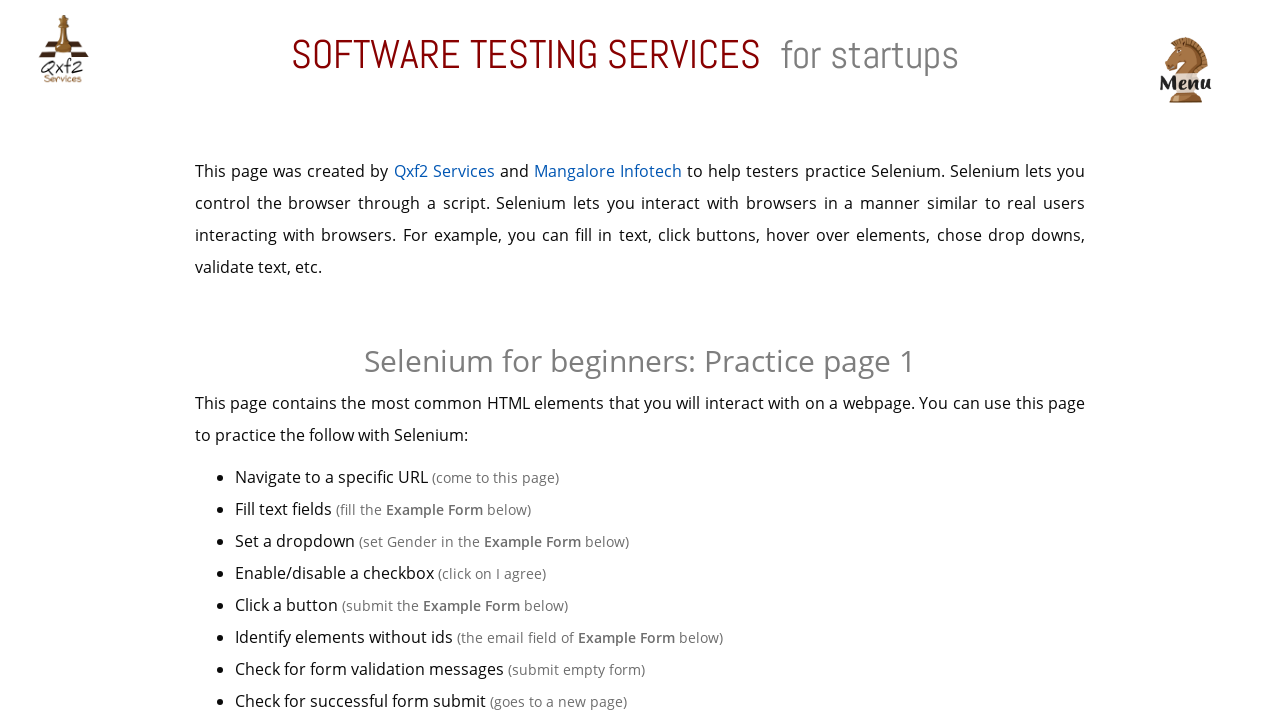

Clicked 'Click me!' button without entering form data to trigger validation at (640, 360) on button:has-text('Click me!')
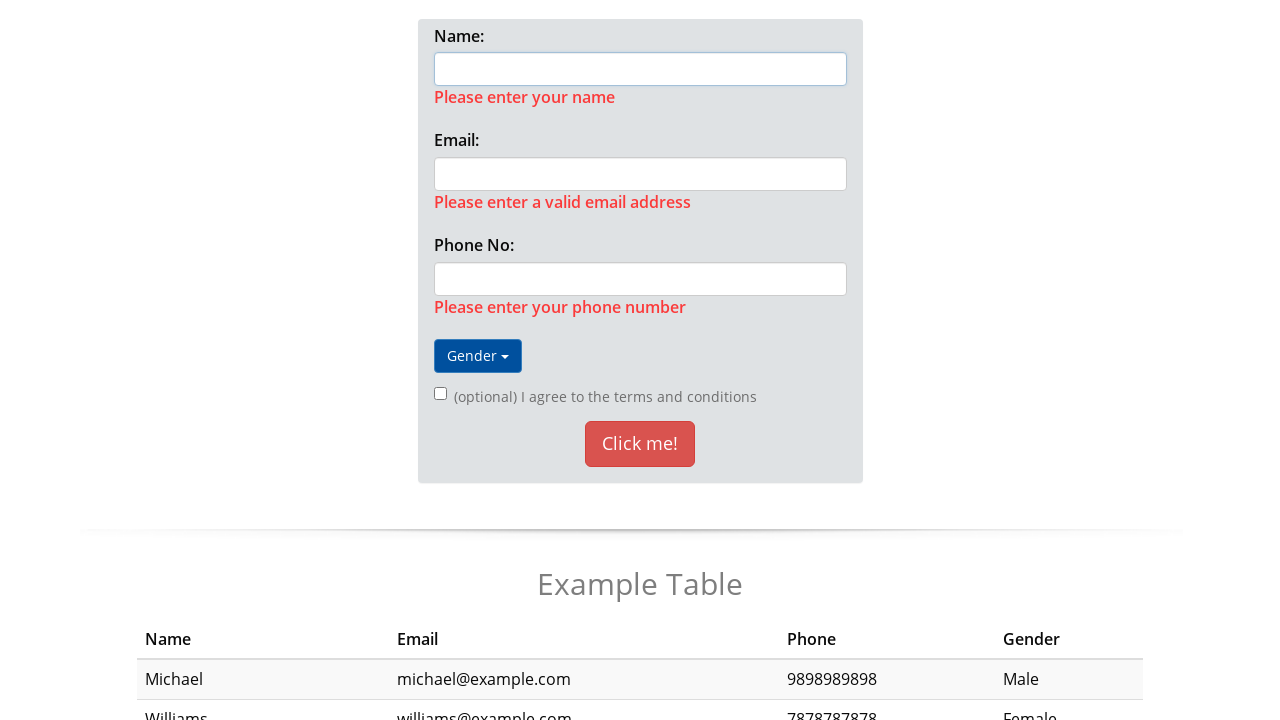

Validation message 'Please enter your name' appeared
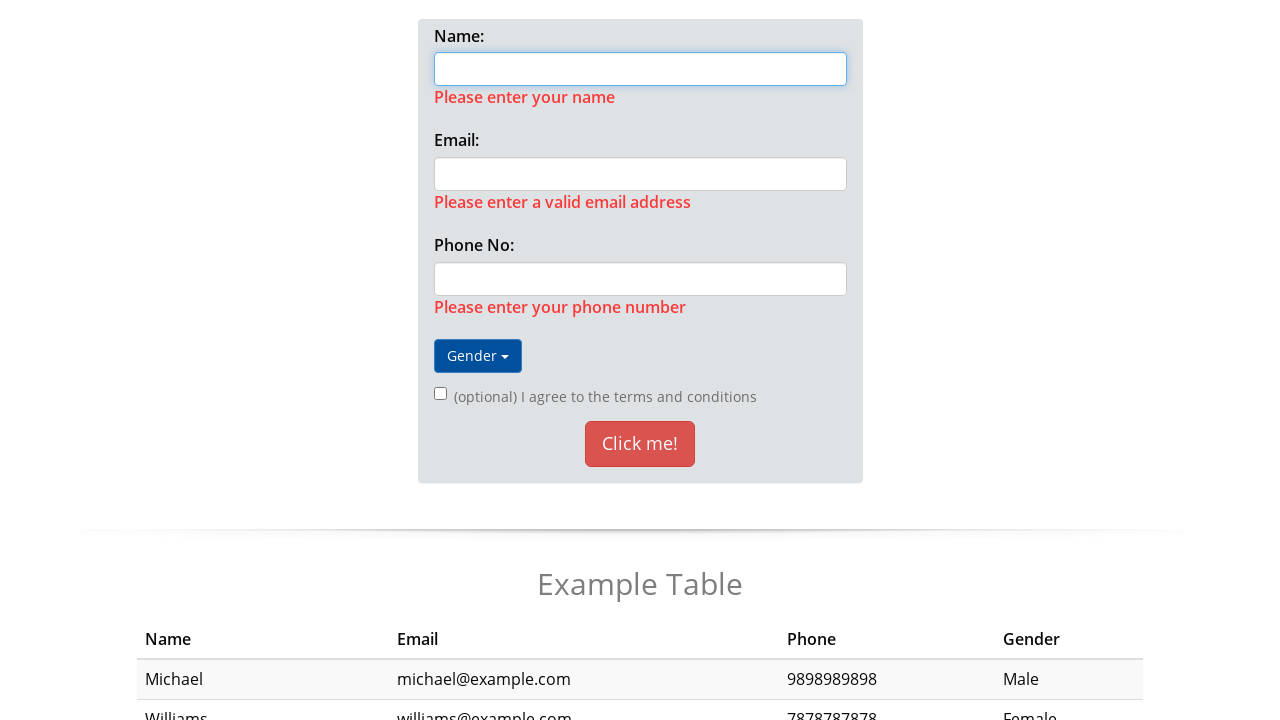

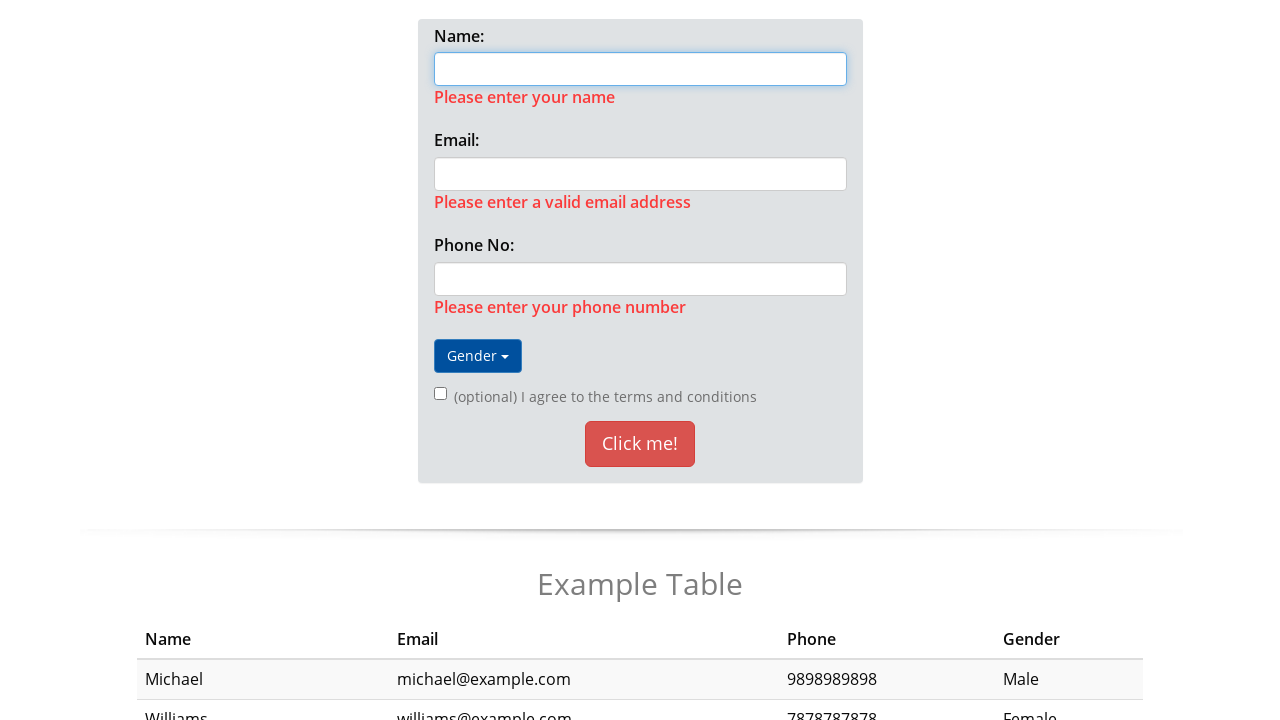